Tests that error messages are displayed correctly when submitting an empty contact form without filling in any mandatory fields (forename, email, message).

Starting URL: https://jupiter.cloud.planittesting.com/

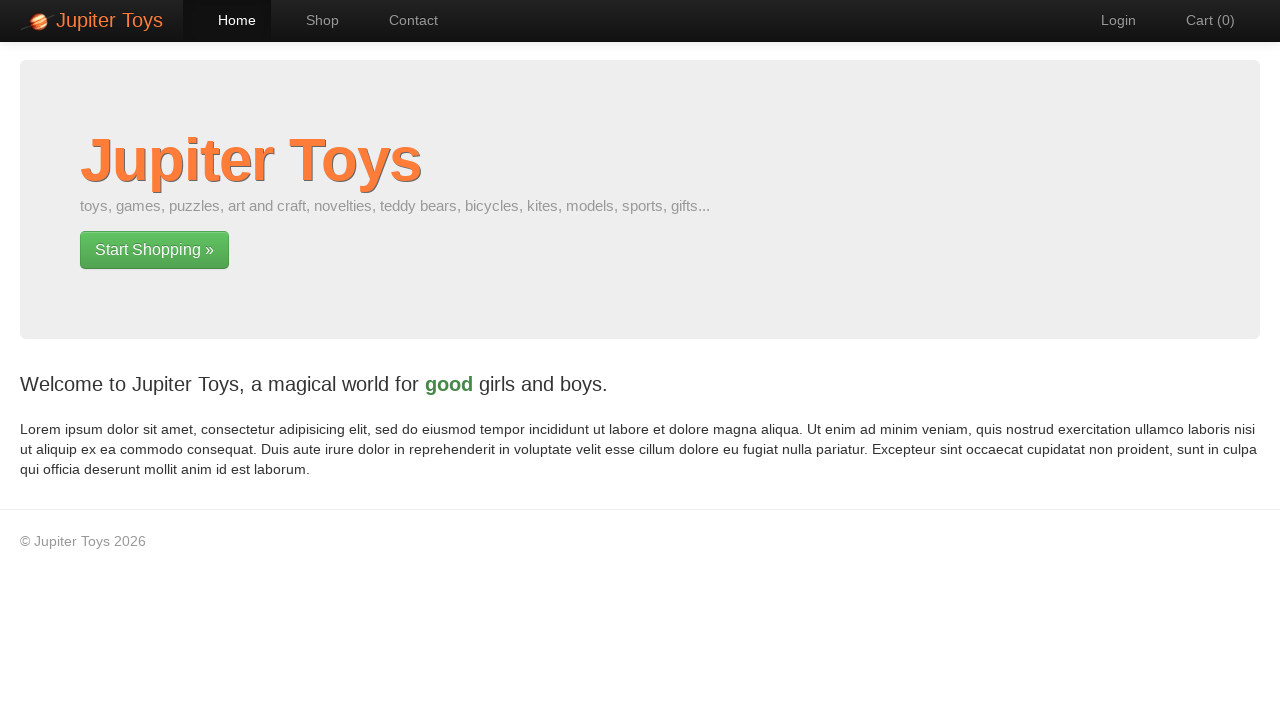

Clicked on Contact navigation item at (404, 20) on #nav-contact
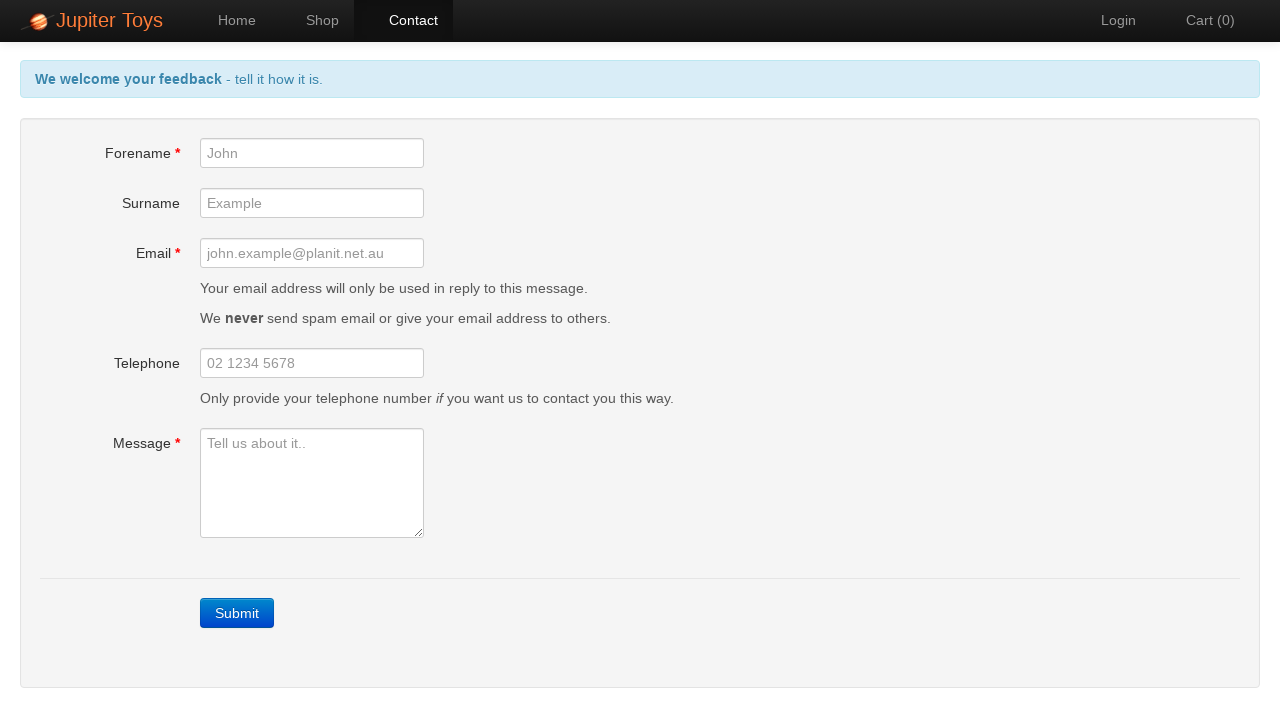

Clicked Submit button without filling mandatory fields at (237, 613) on a:has-text('Submit')
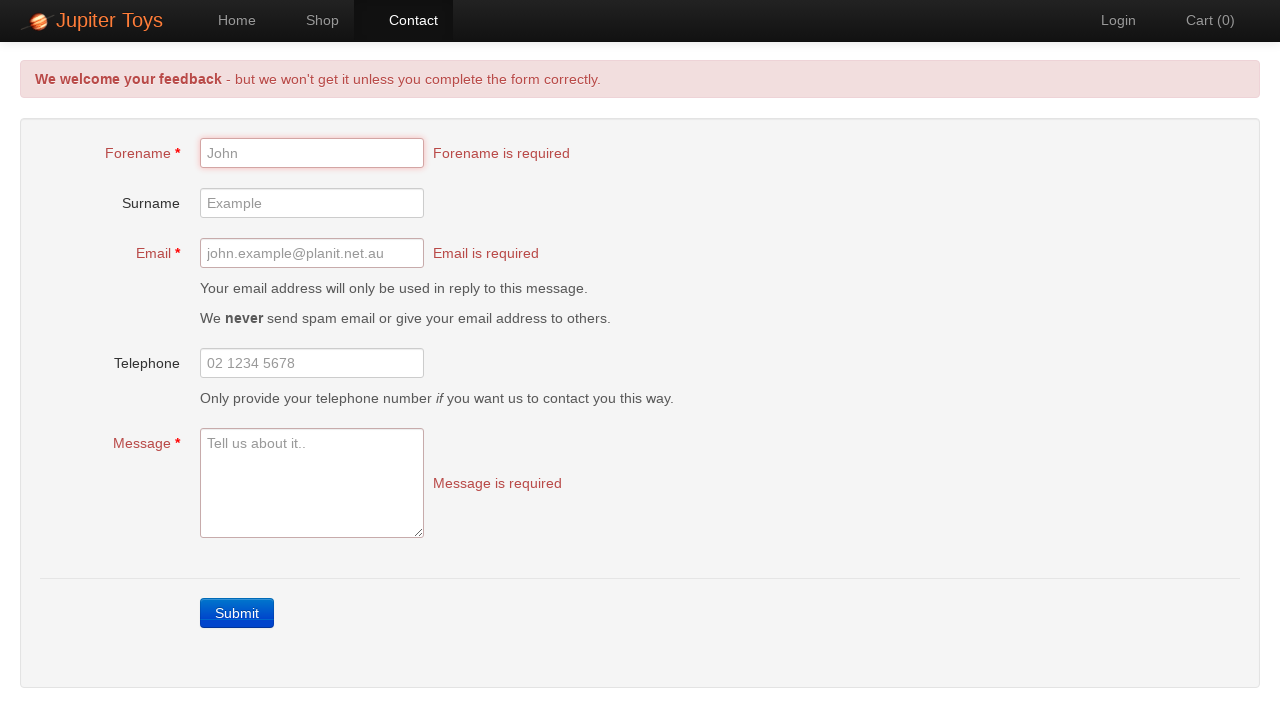

Forename error message appeared
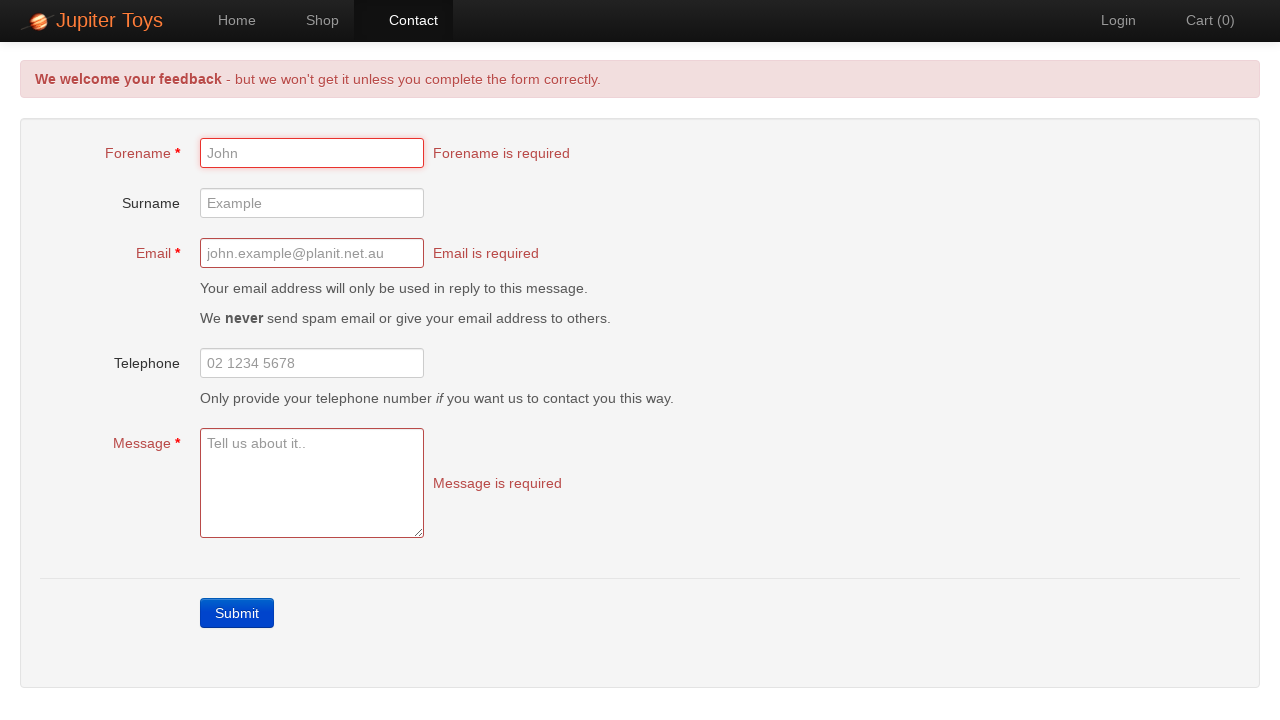

Verified forename error message: 'Forename is required'
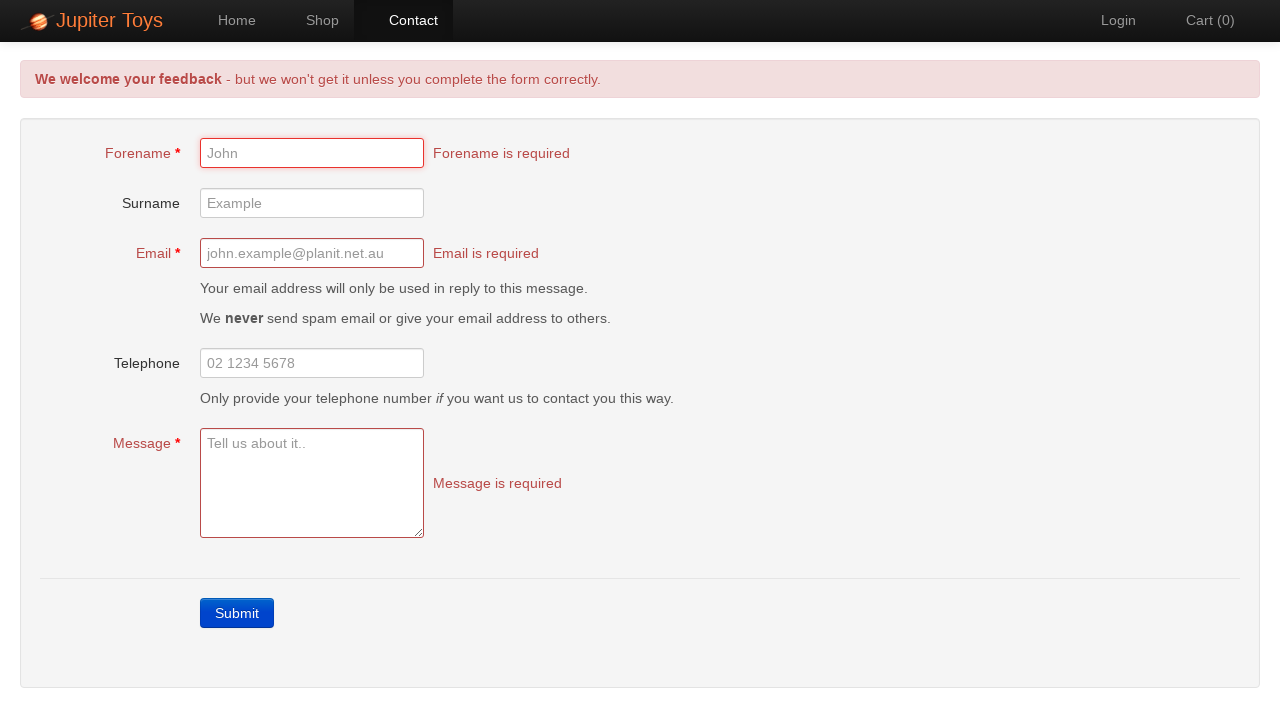

Verified email error message: 'Email is required'
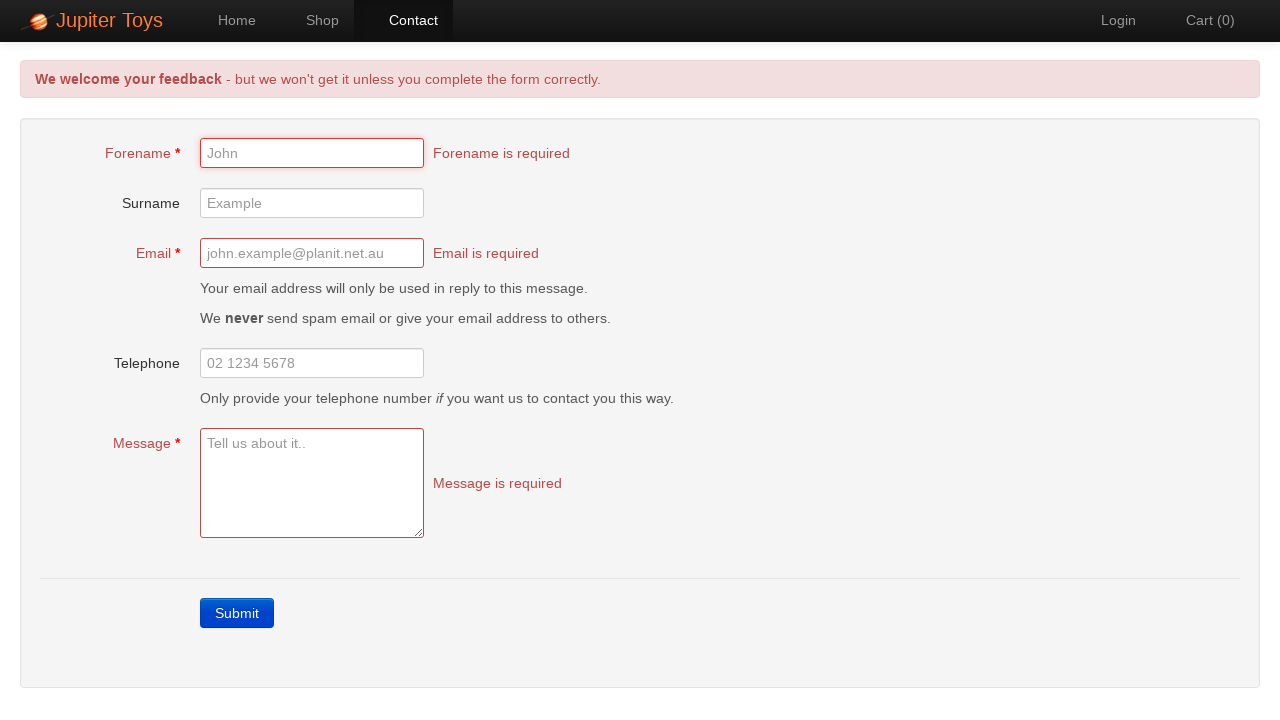

Verified message error message: 'Message is required'
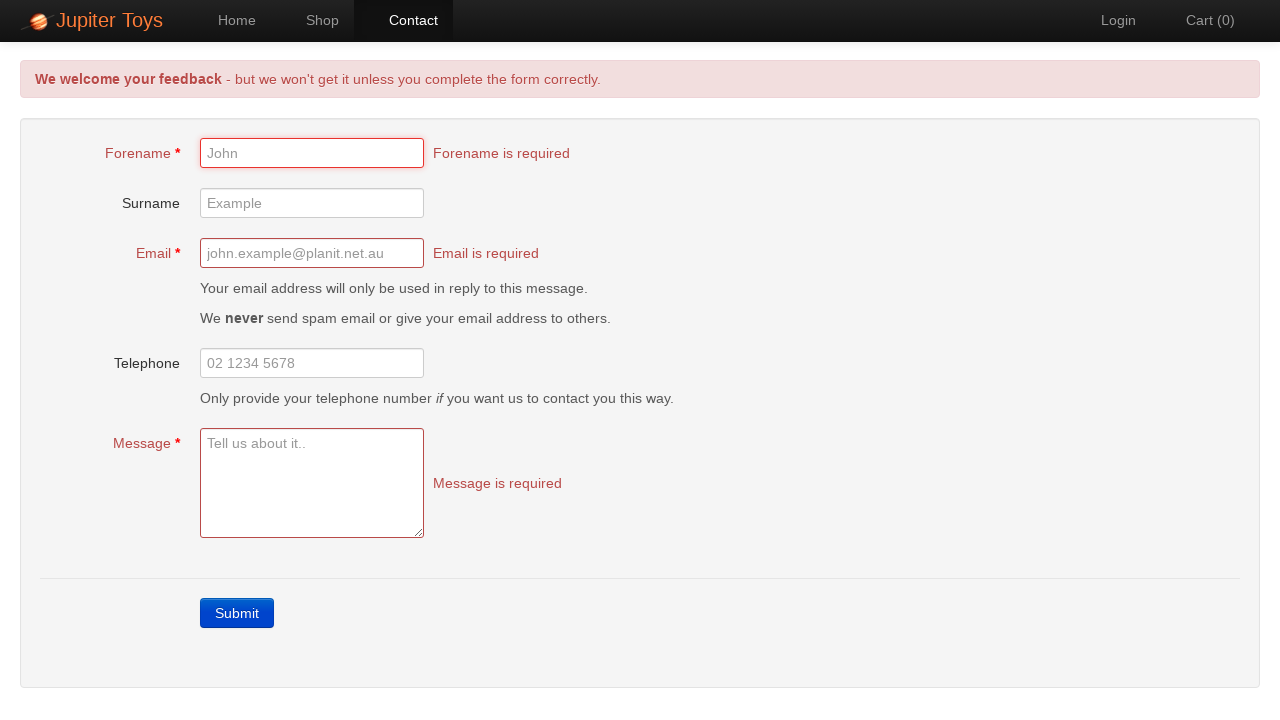

Verified header message contains expected feedback text
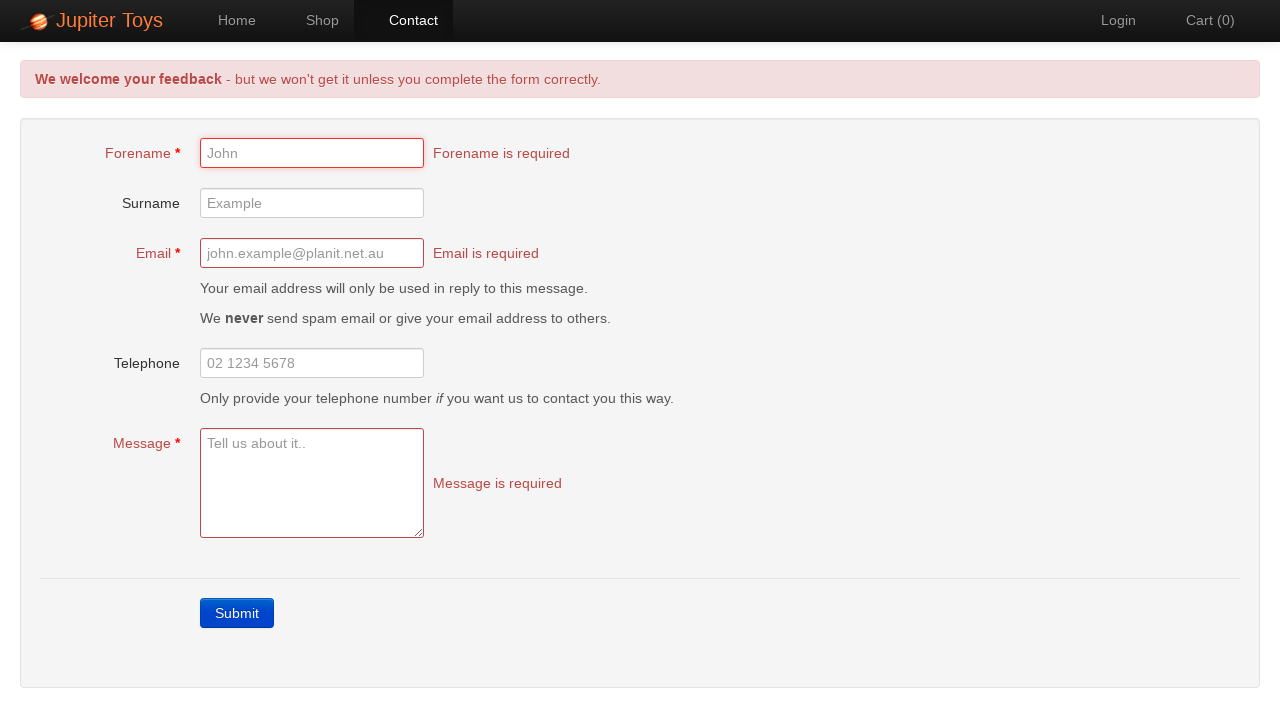

Verified email-group has error styling
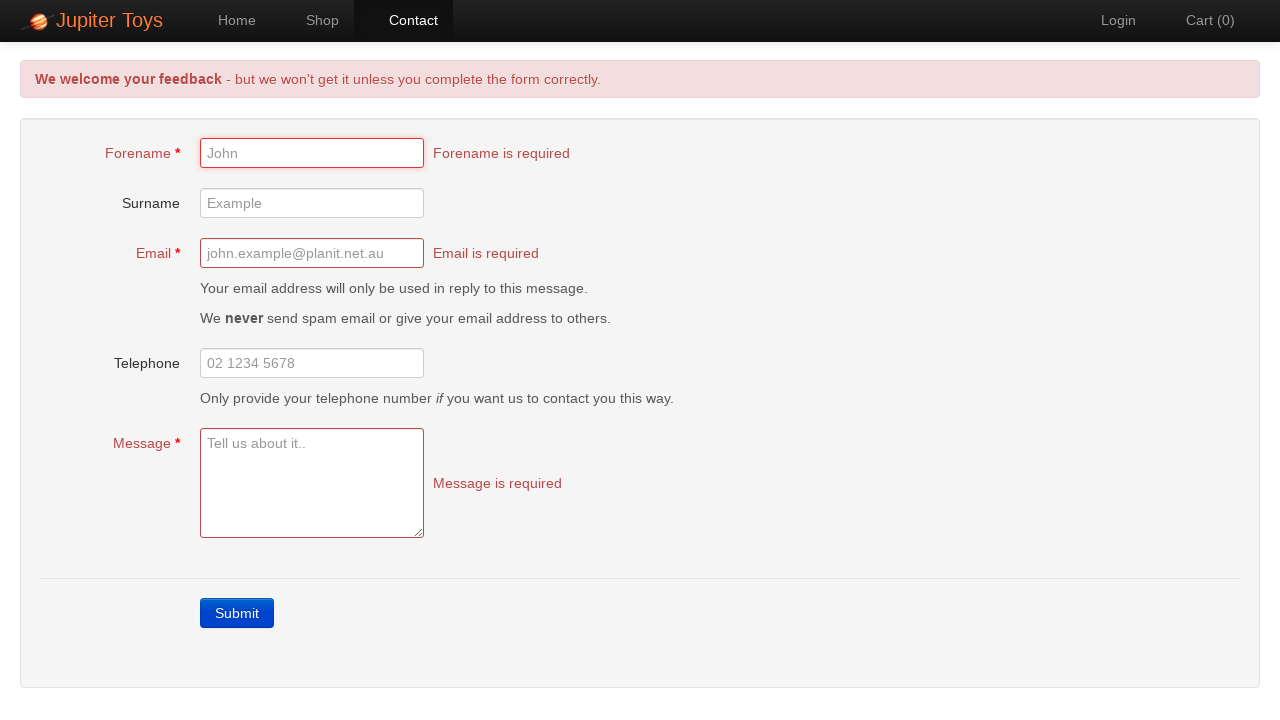

Verified message-group has error styling
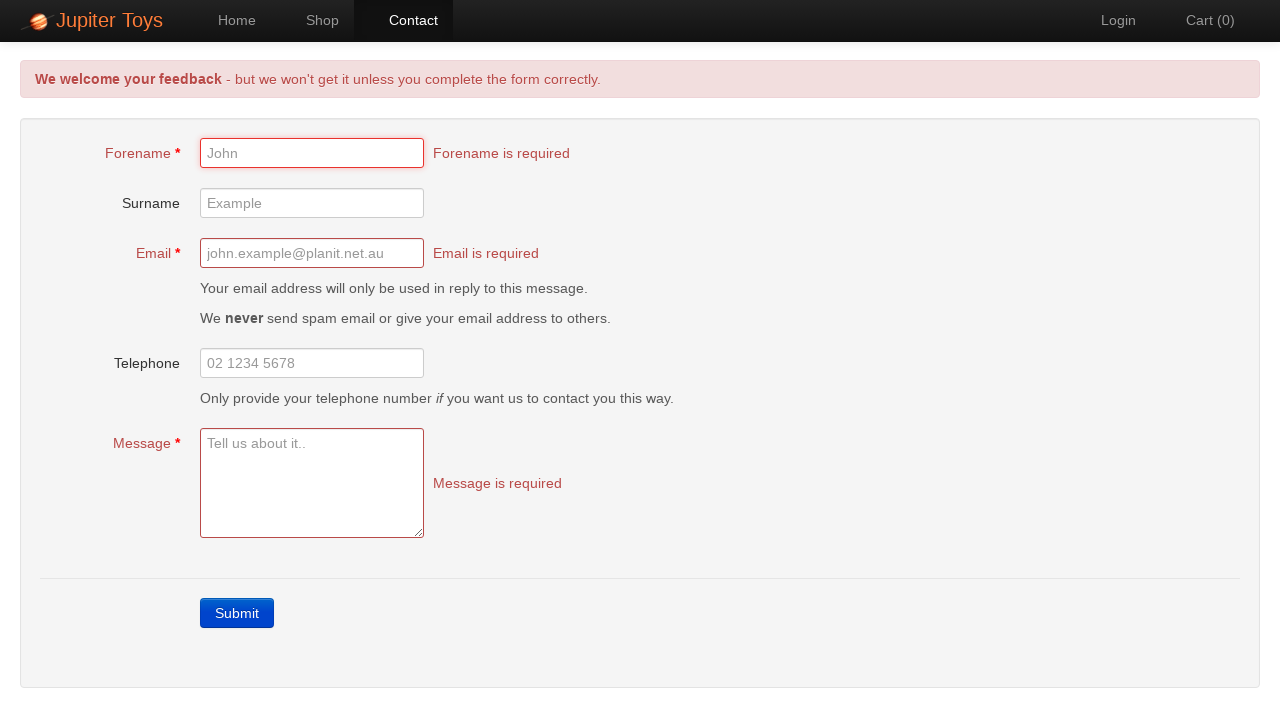

Verified header message div has alert-error styling
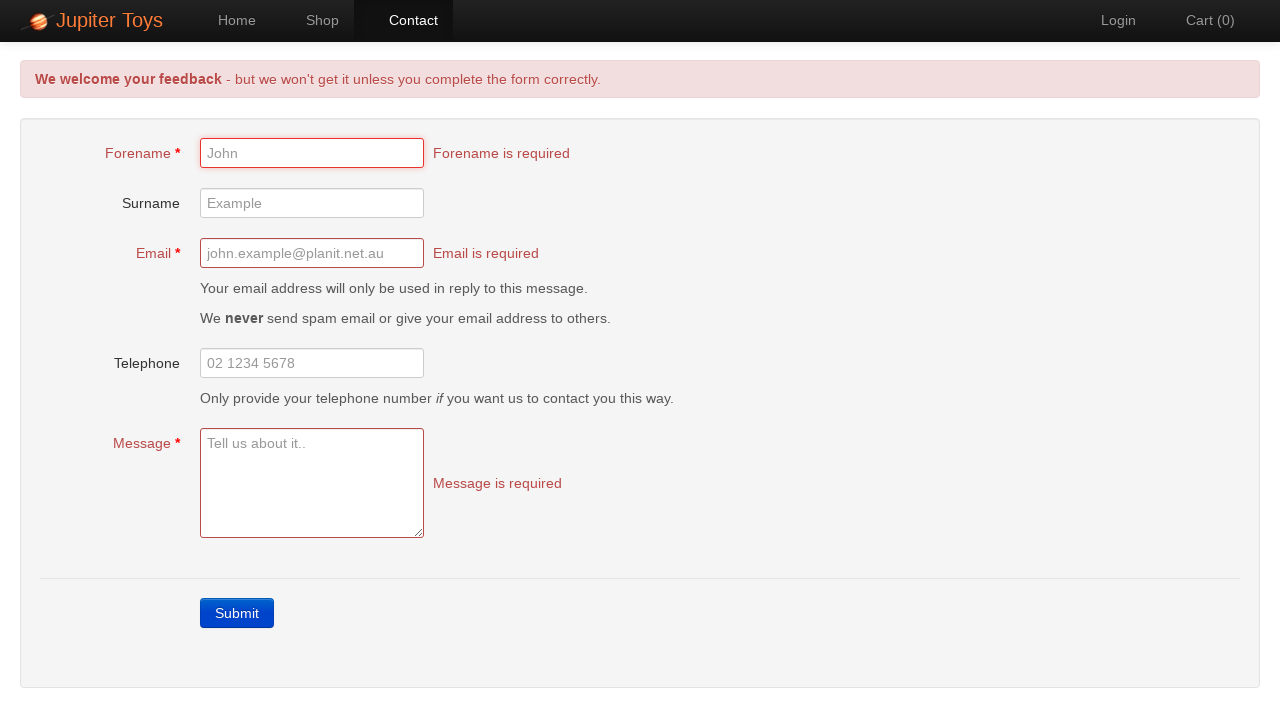

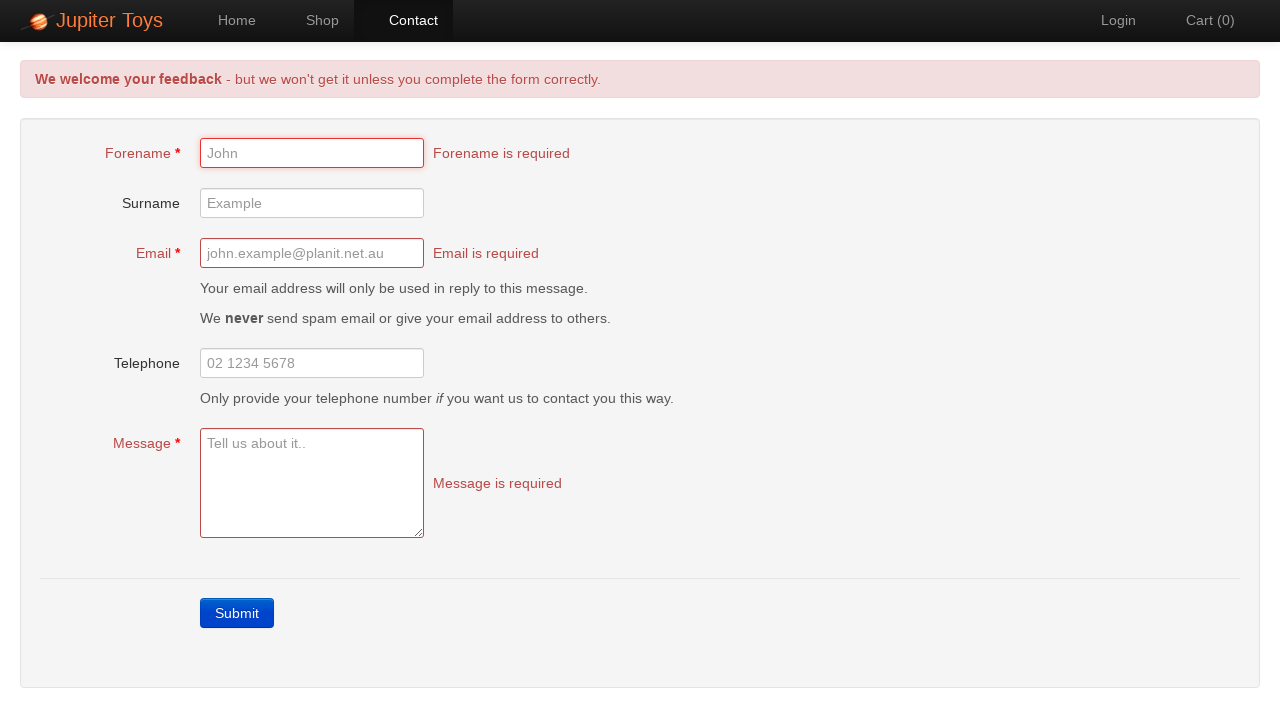